Navigates to W3Schools HTML link target tryit page and maximizes the browser window. This appears to be a basic setup for window handling demonstrations.

Starting URL: http://www.w3schools.com/tags/tryit.asp?filename=tryhtml_link_target

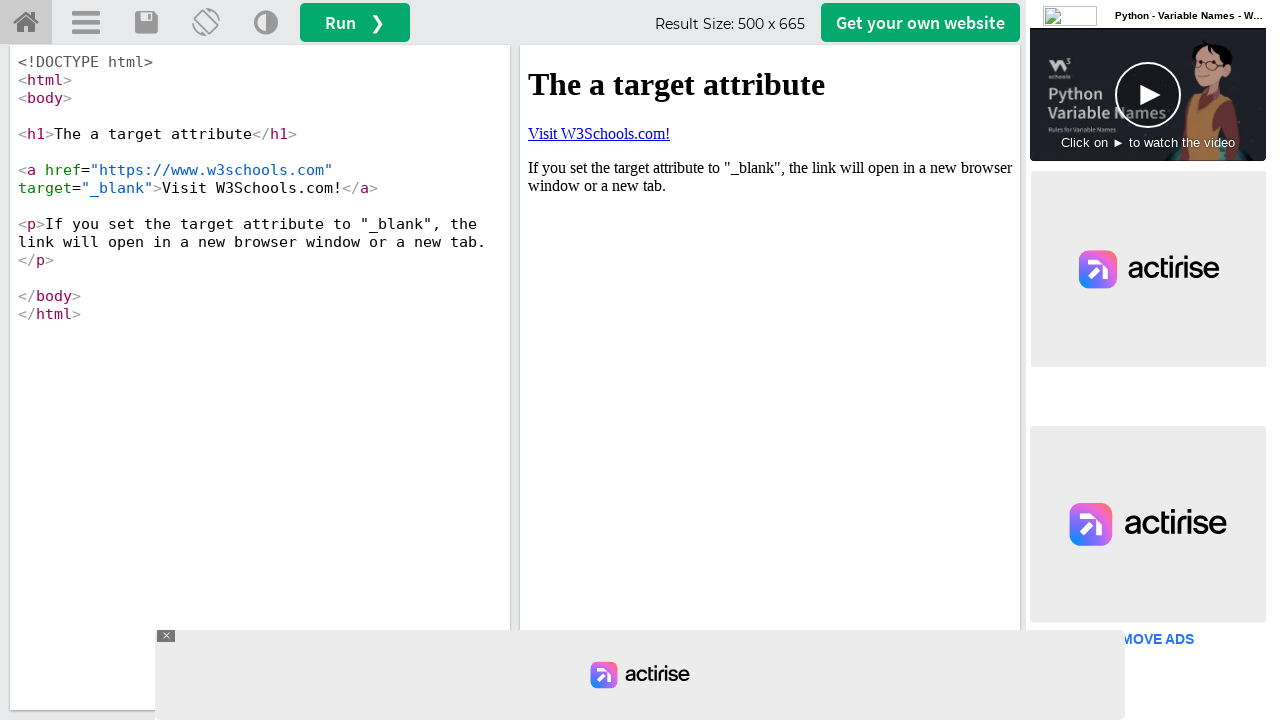

Navigated to W3Schools HTML link target tryit page
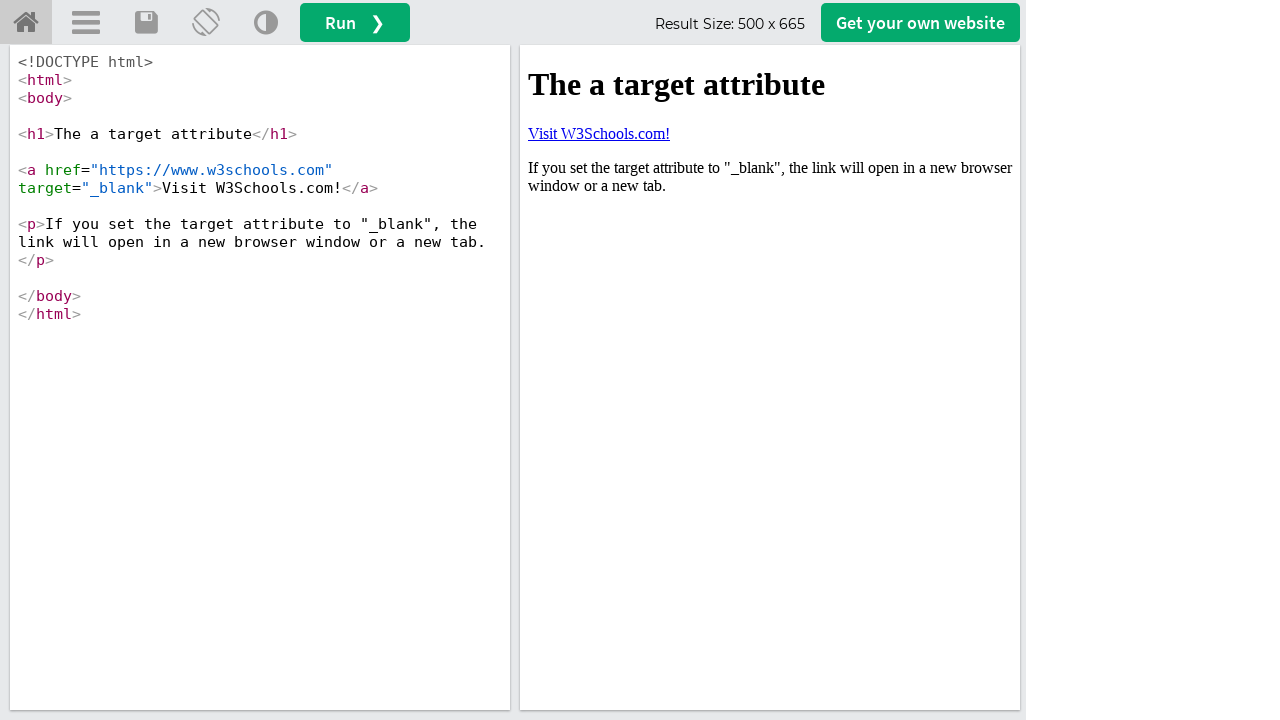

Maximized browser window to 1920x1080
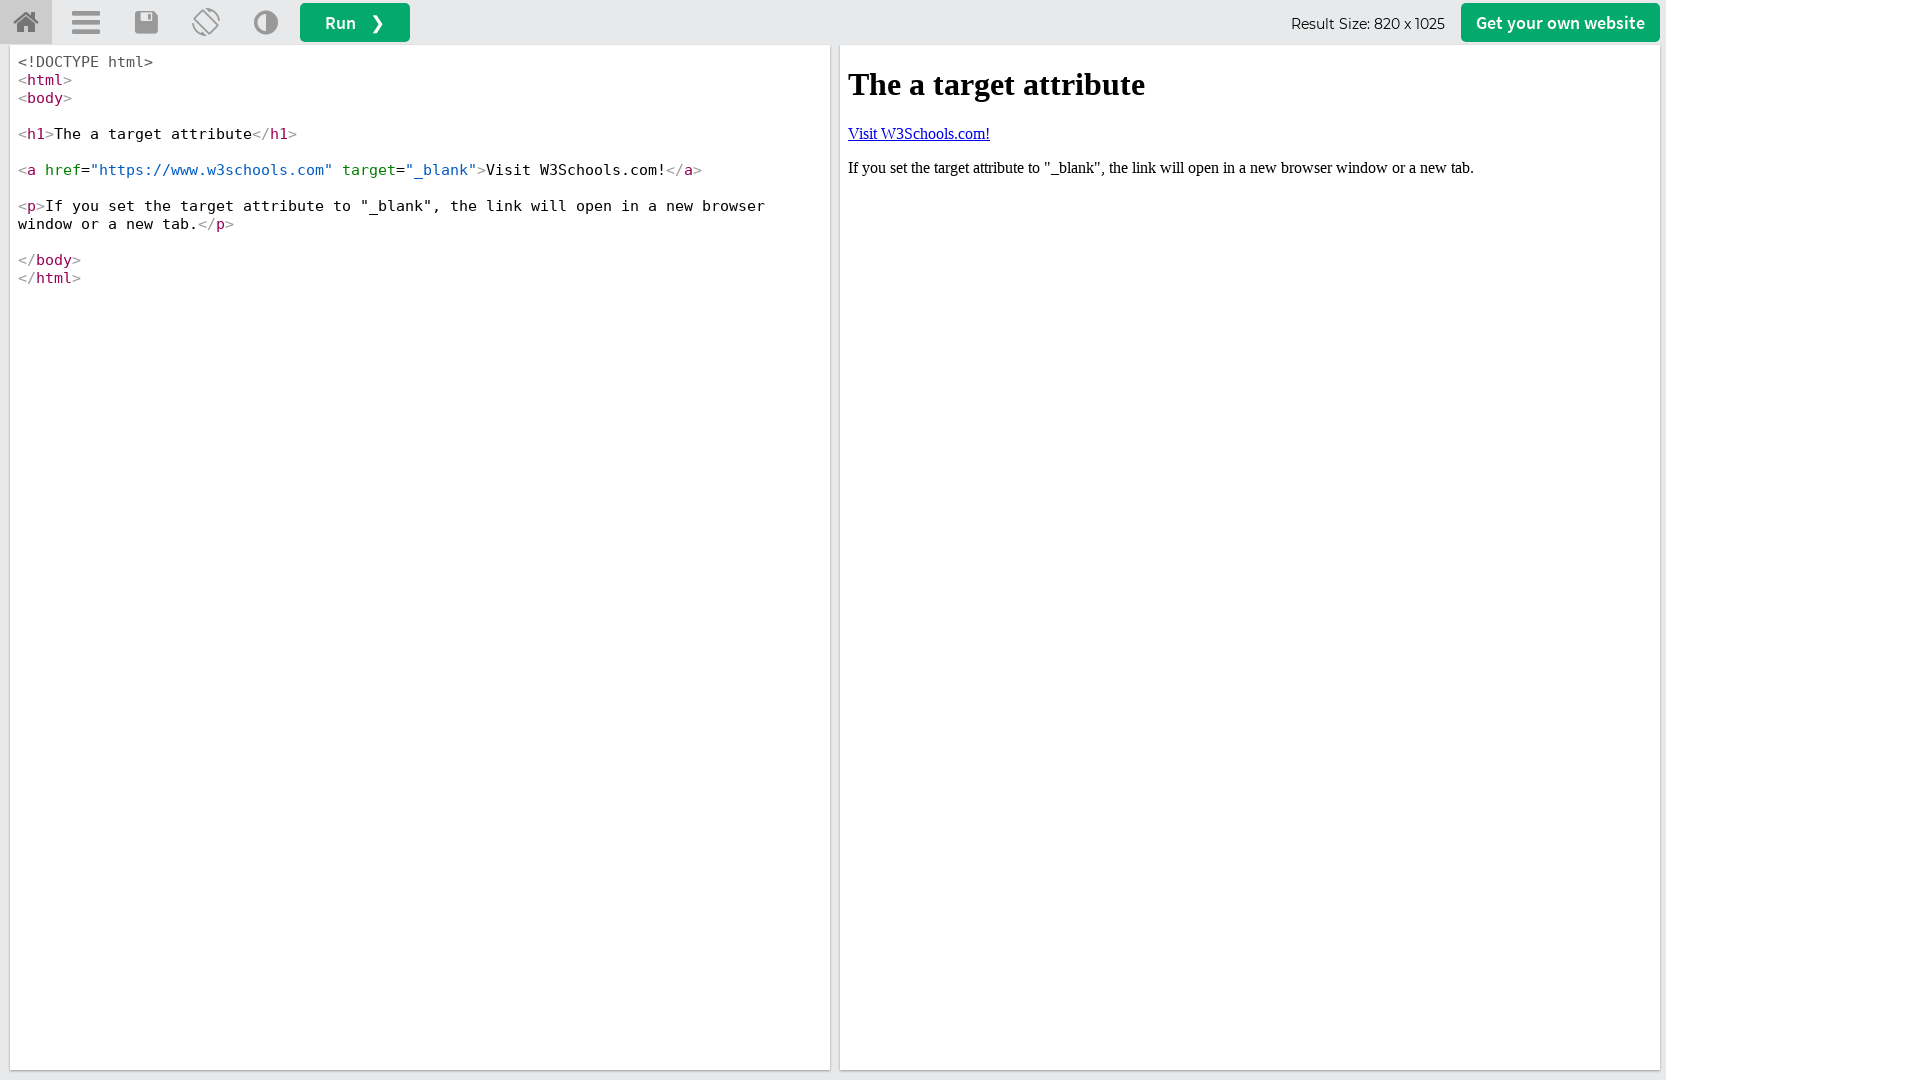

Page fully loaded - DOM content parsed
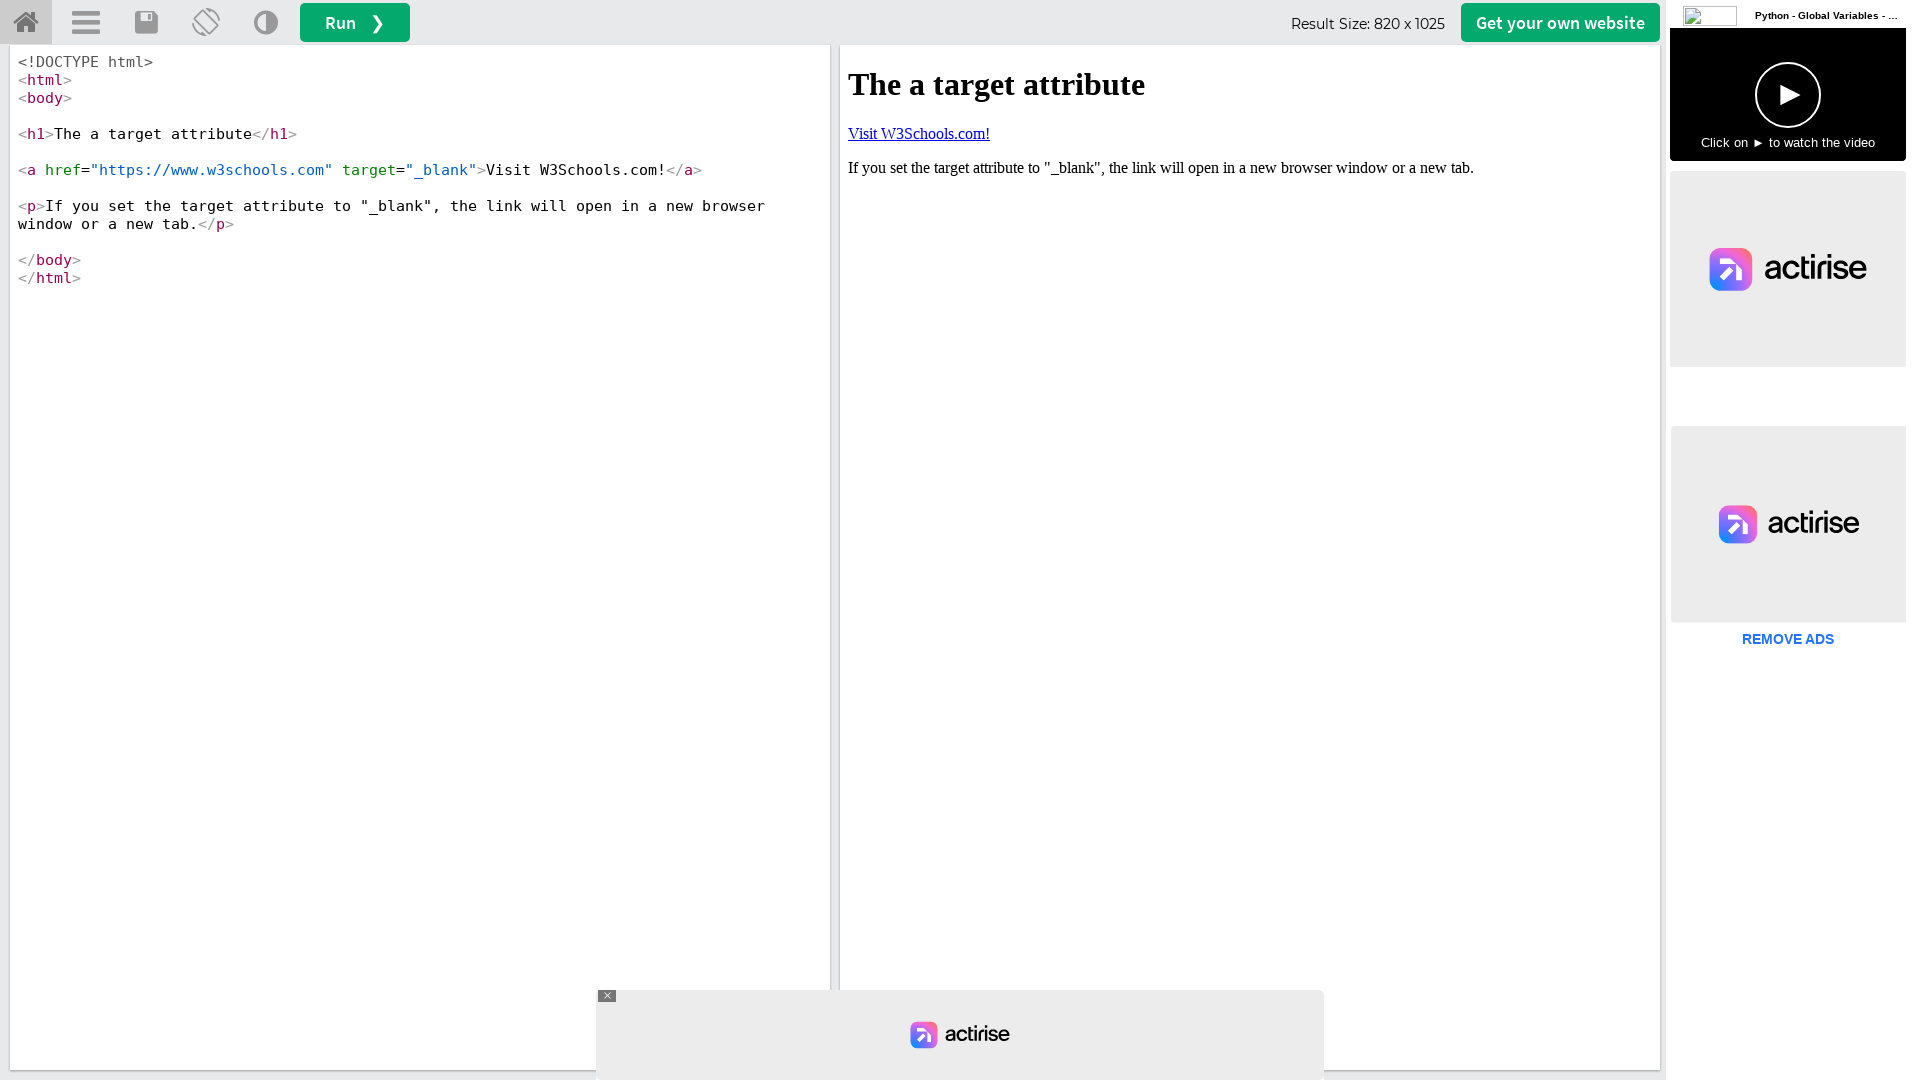

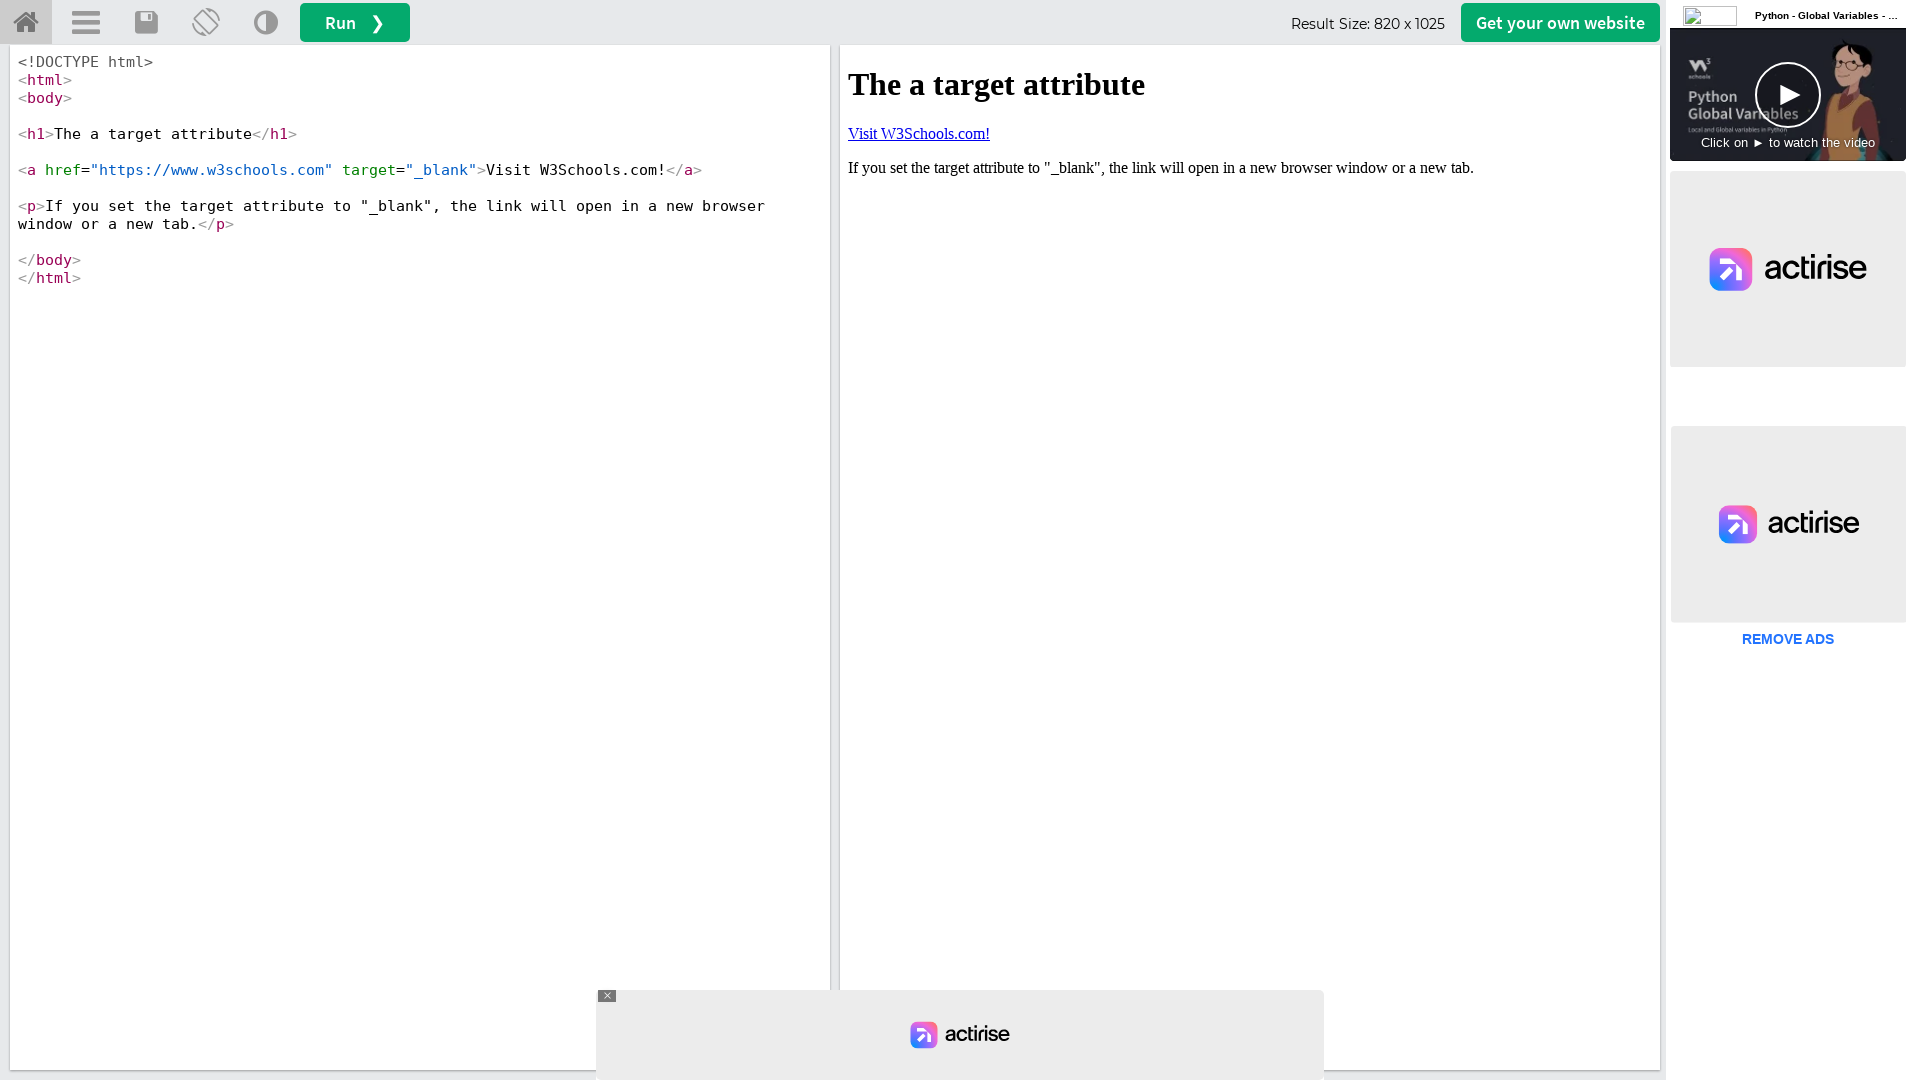